Tests checkbox interactions by clicking the Basic checkbox and then toggling multiple checkboxes in a loop

Starting URL: https://www.leafground.com/checkbox.xhtml

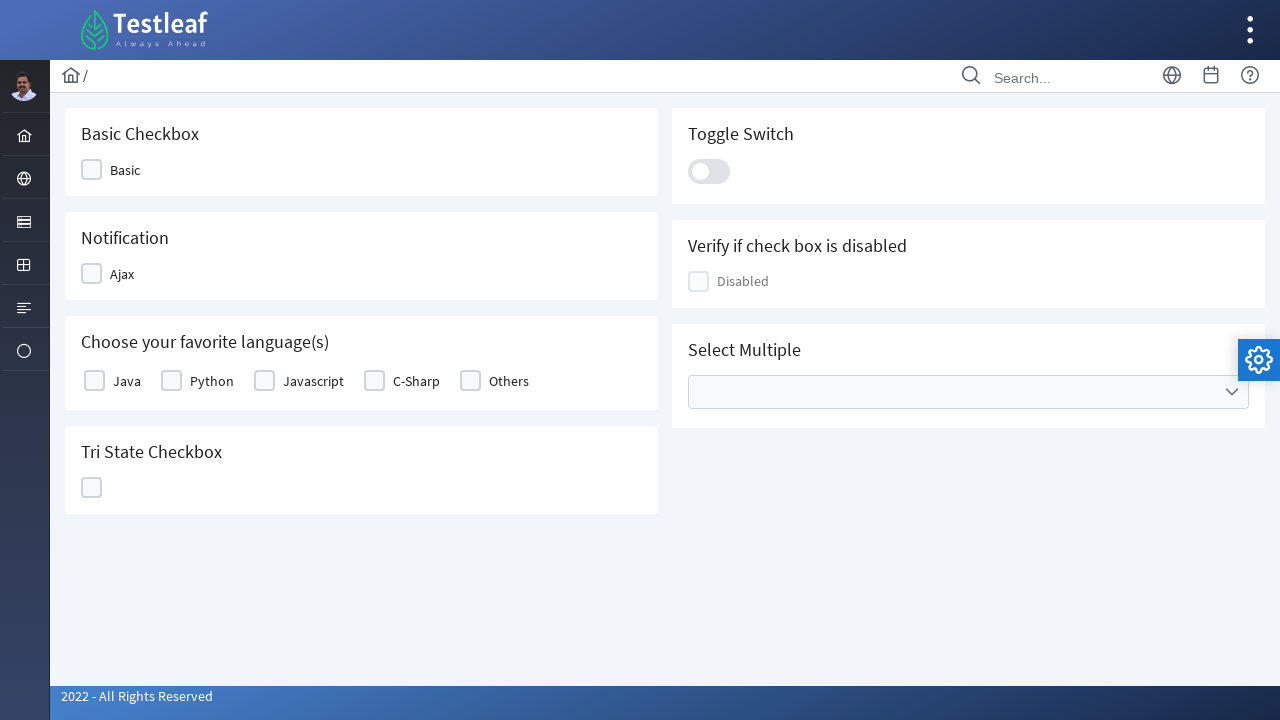

Clicked the Basic checkbox at (125, 170) on xpath=//span[text()='Basic']
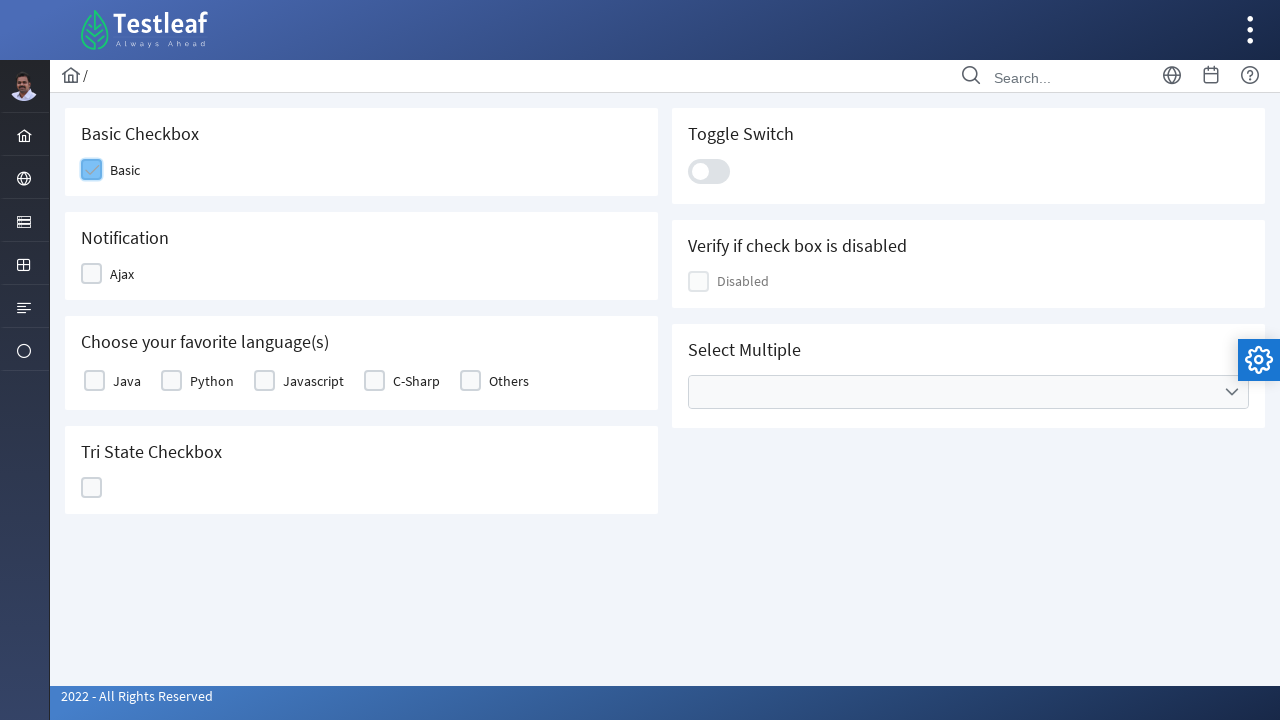

Clicked checkbox 2 to toggle it on at (92, 274) on xpath=(//*[contains(@class, 'ui-chkbox-box')])[2]
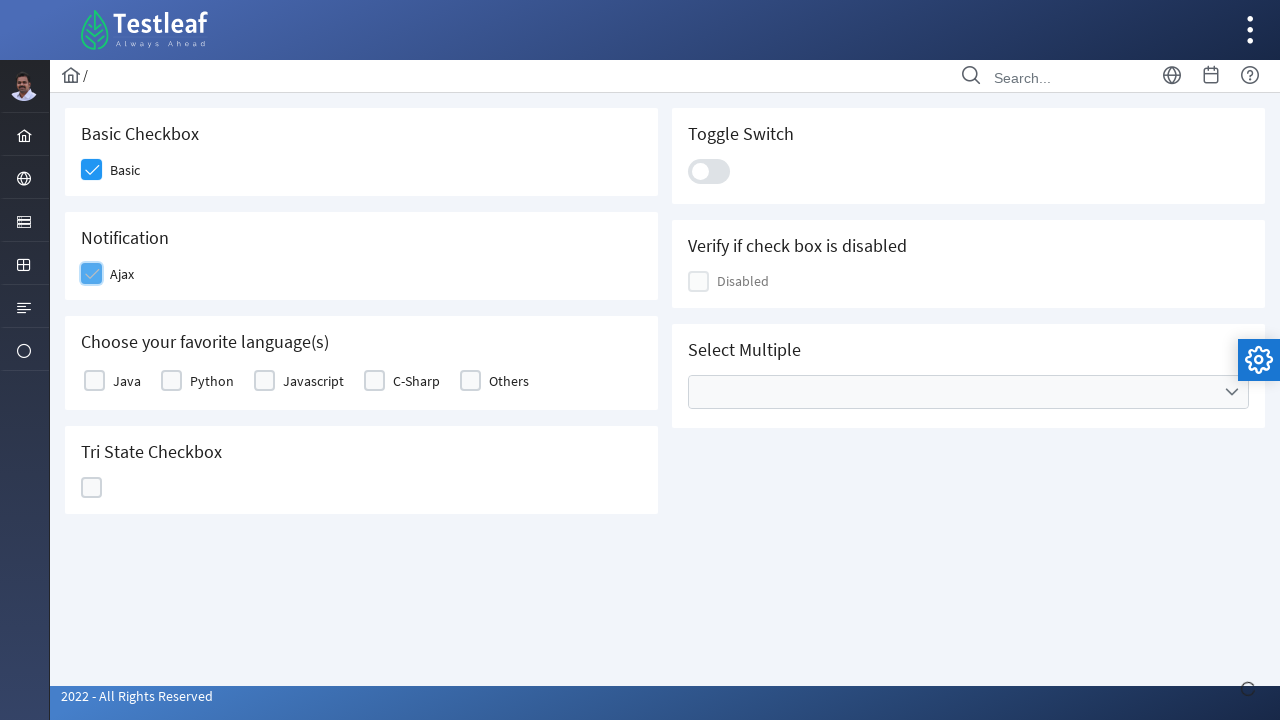

Clicked checkbox 3 to toggle it on at (94, 381) on xpath=(//*[contains(@class, 'ui-chkbox-box')])[3]
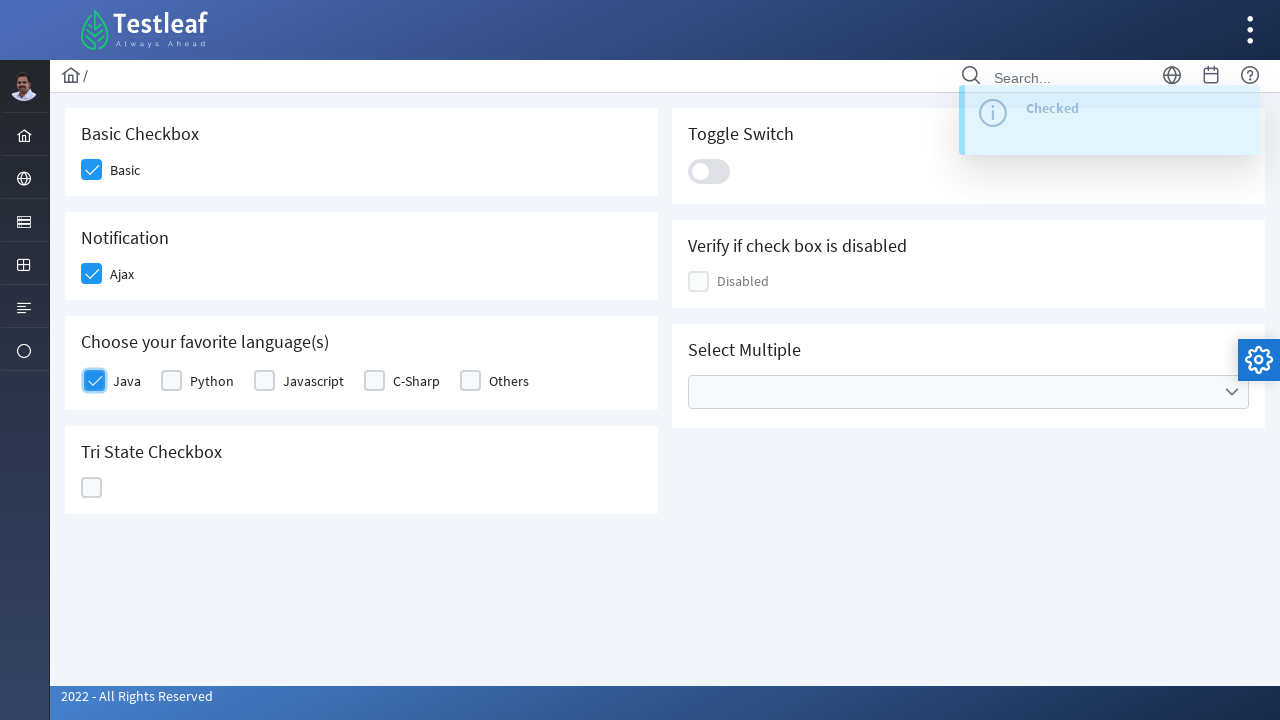

Clicked checkbox 4 to toggle it on at (172, 381) on xpath=(//*[contains(@class, 'ui-chkbox-box')])[4]
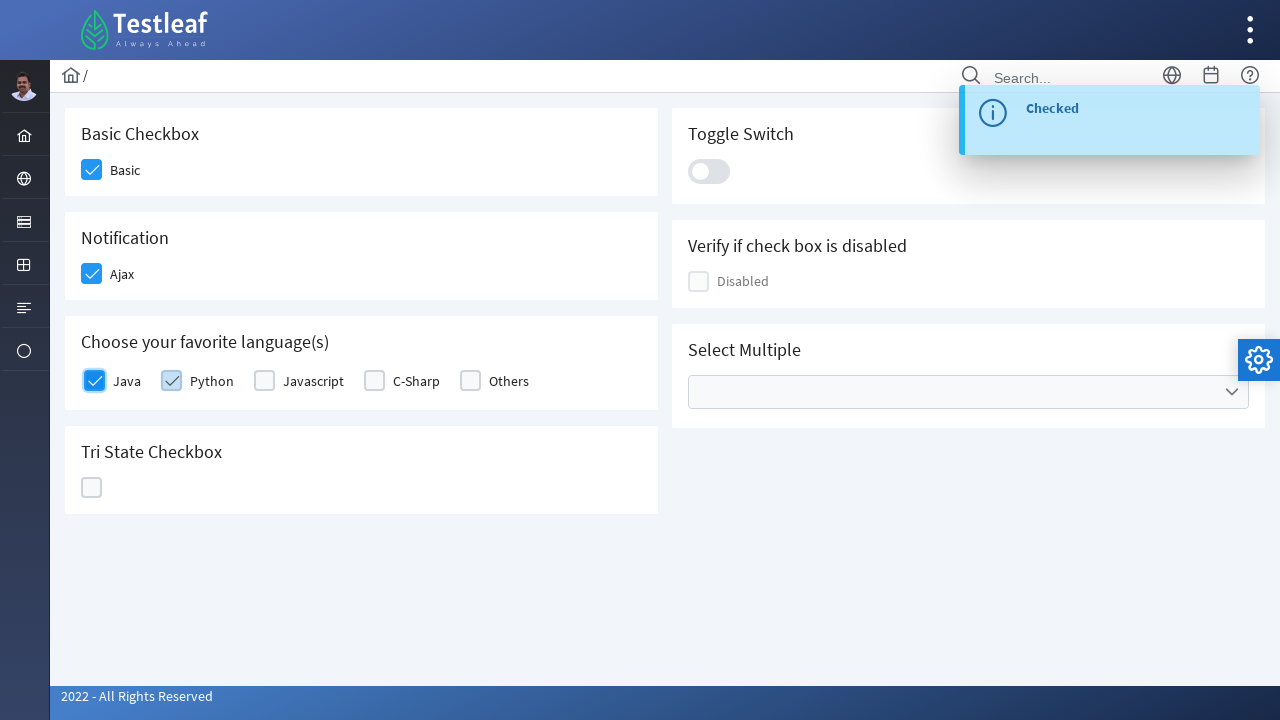

Clicked checkbox 5 to toggle it on at (264, 381) on xpath=(//*[contains(@class, 'ui-chkbox-box')])[5]
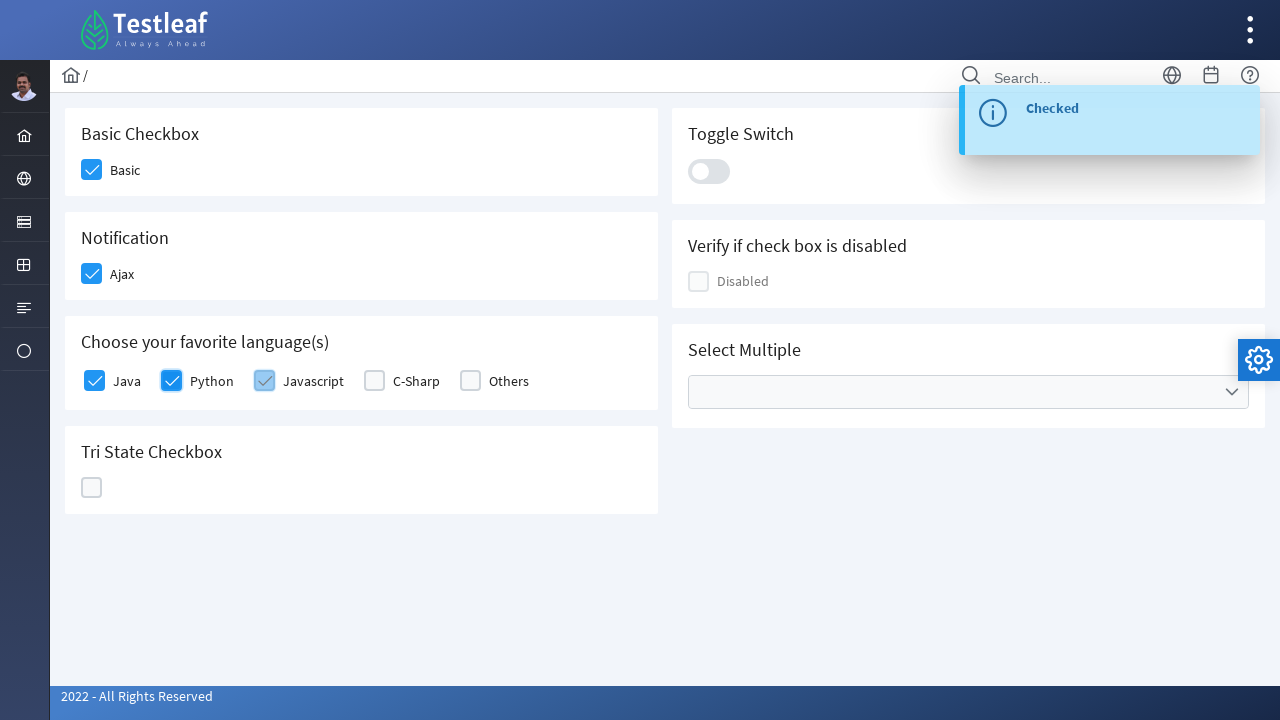

Clicked checkbox 6 to toggle it on at (374, 381) on xpath=(//*[contains(@class, 'ui-chkbox-box')])[6]
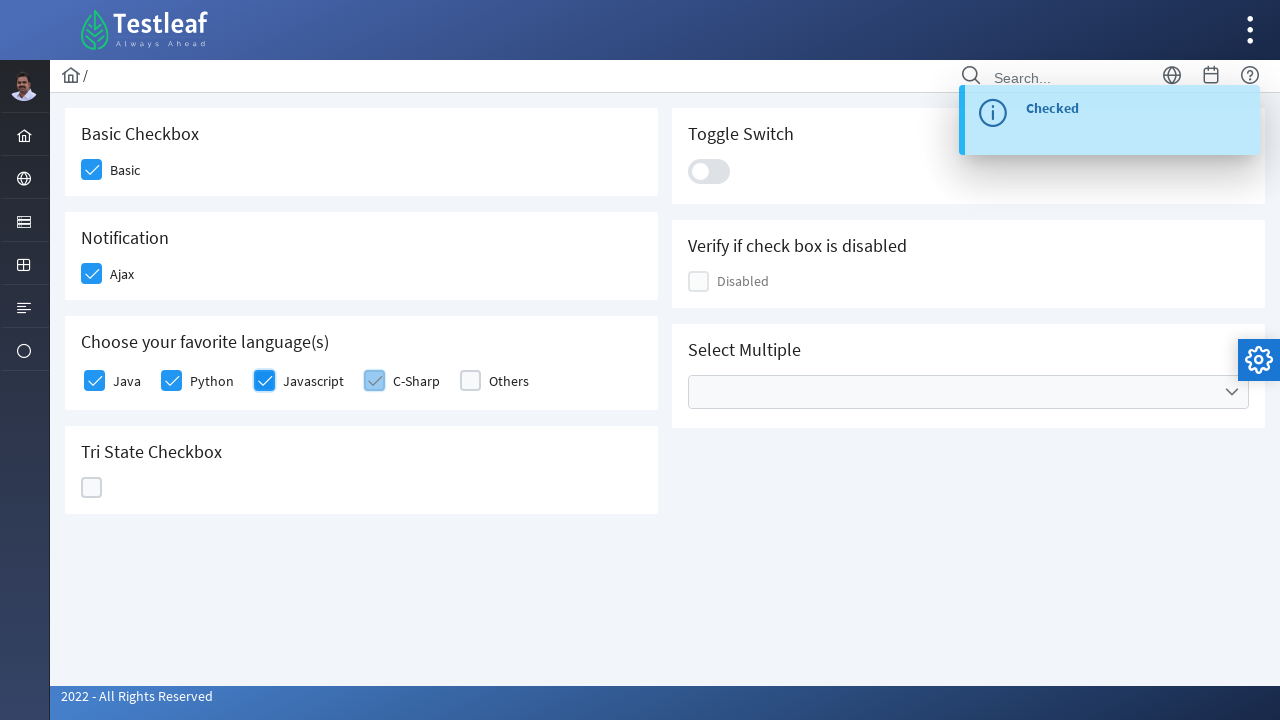

Clicked checkbox 7 to toggle it on at (470, 381) on xpath=(//*[contains(@class, 'ui-chkbox-box')])[7]
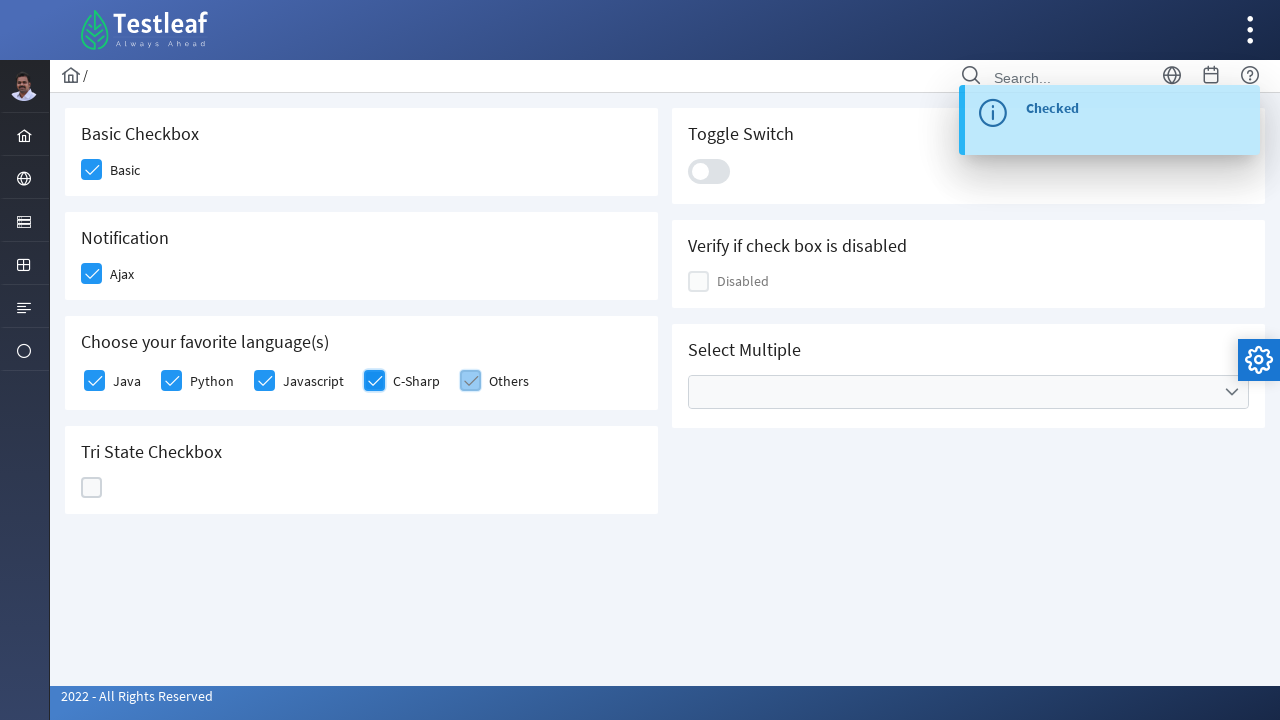

Clicked checkbox 8 to toggle it on at (92, 488) on xpath=(//*[contains(@class, 'ui-chkbox-box')])[8]
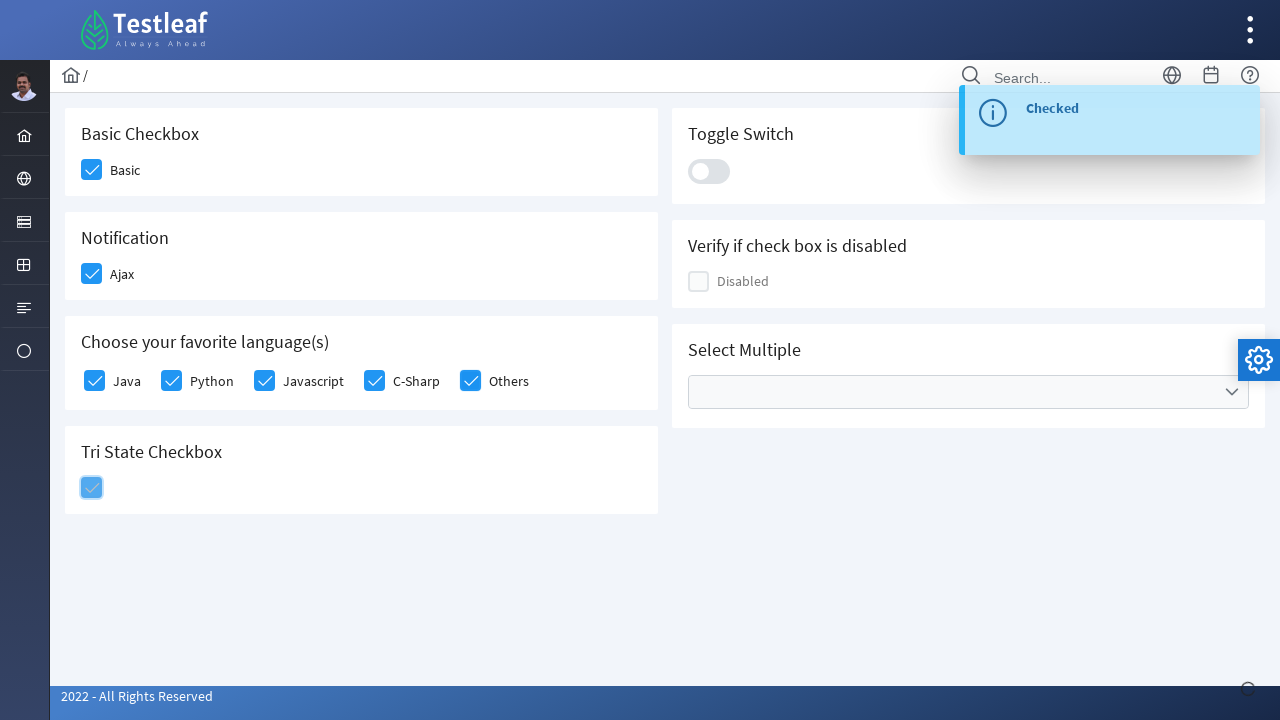

Clicked checkbox 2 to toggle it off at (92, 274) on xpath=(//*[contains(@class, 'ui-chkbox-box')])[2]
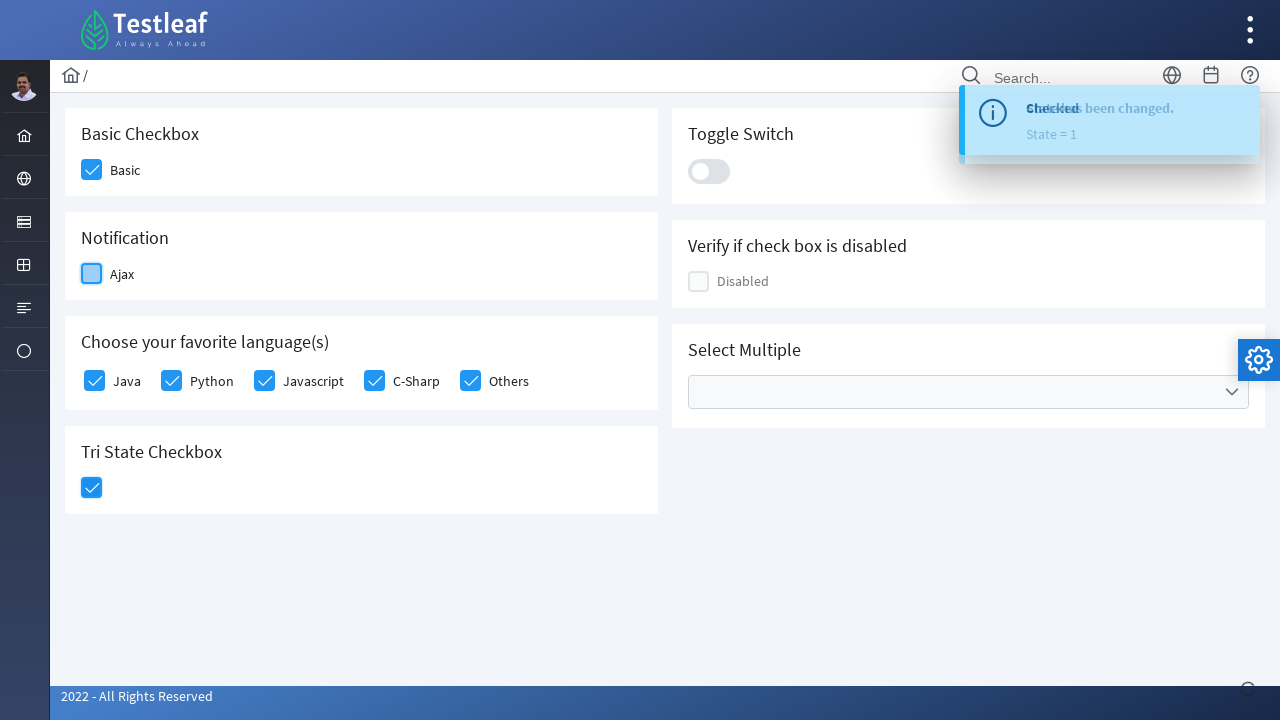

Clicked checkbox 3 to toggle it off at (94, 381) on xpath=(//*[contains(@class, 'ui-chkbox-box')])[3]
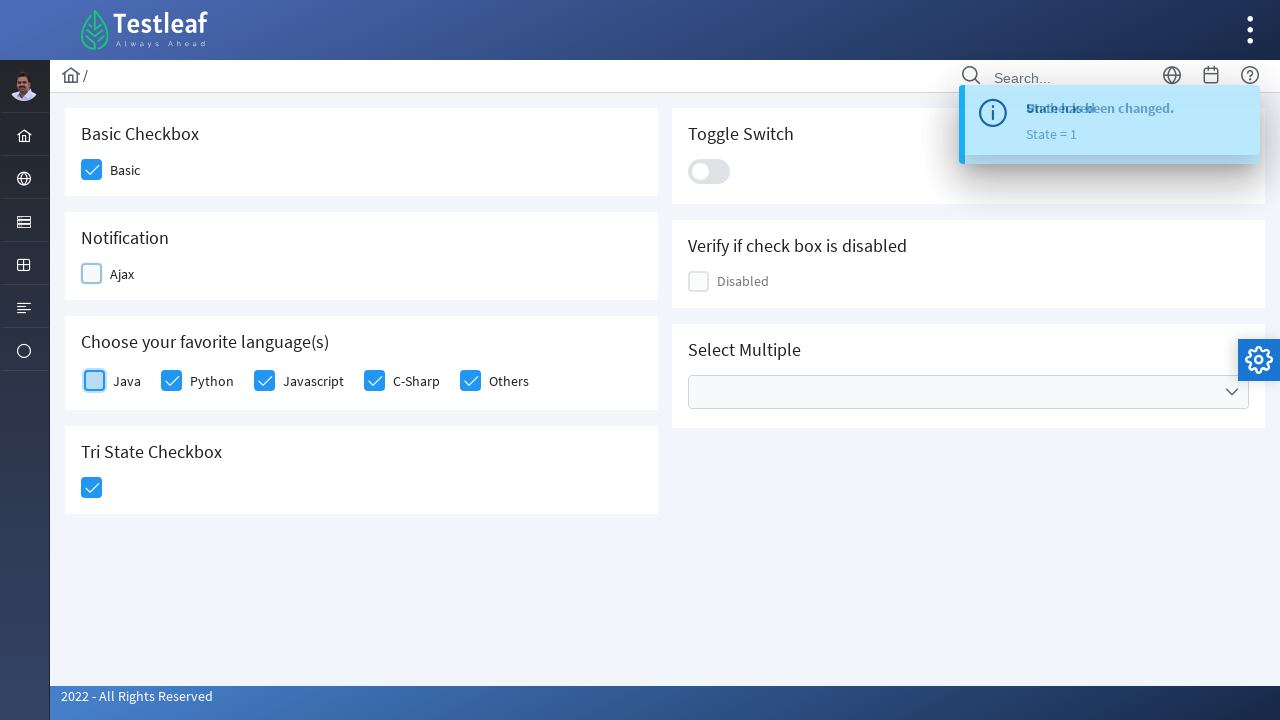

Clicked checkbox 4 to toggle it off at (172, 381) on xpath=(//*[contains(@class, 'ui-chkbox-box')])[4]
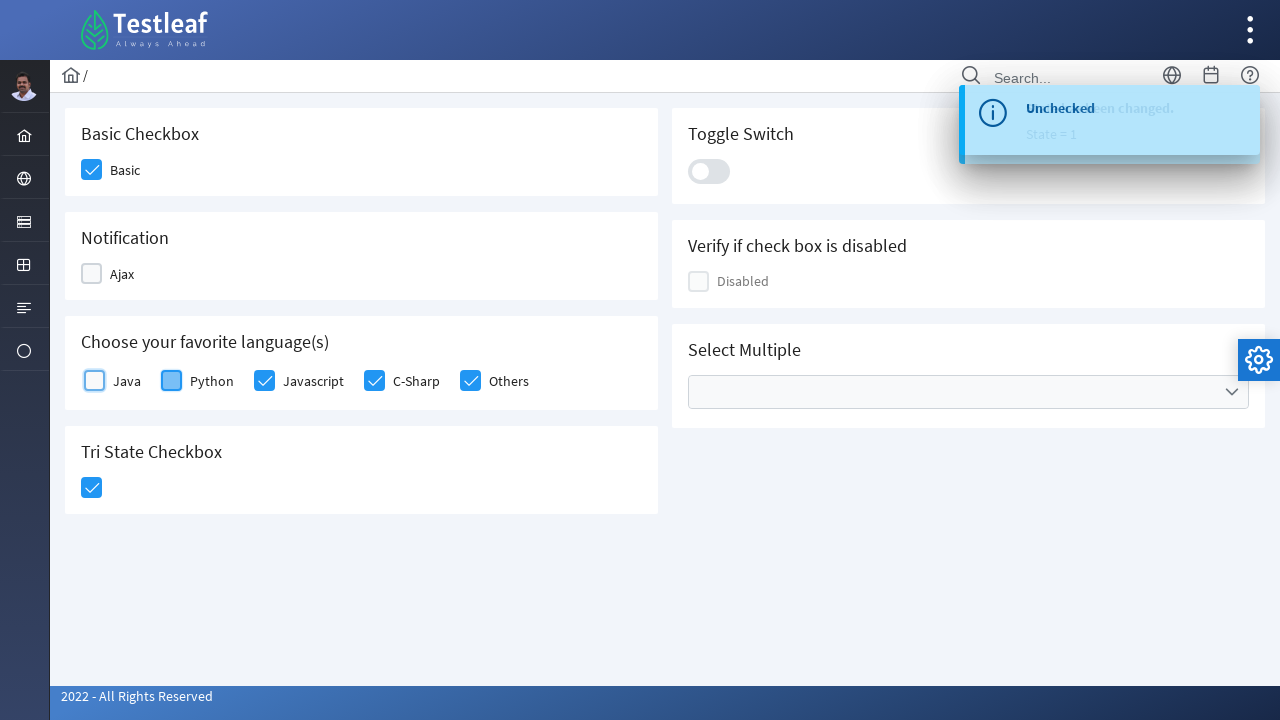

Clicked checkbox 5 to toggle it off at (264, 381) on xpath=(//*[contains(@class, 'ui-chkbox-box')])[5]
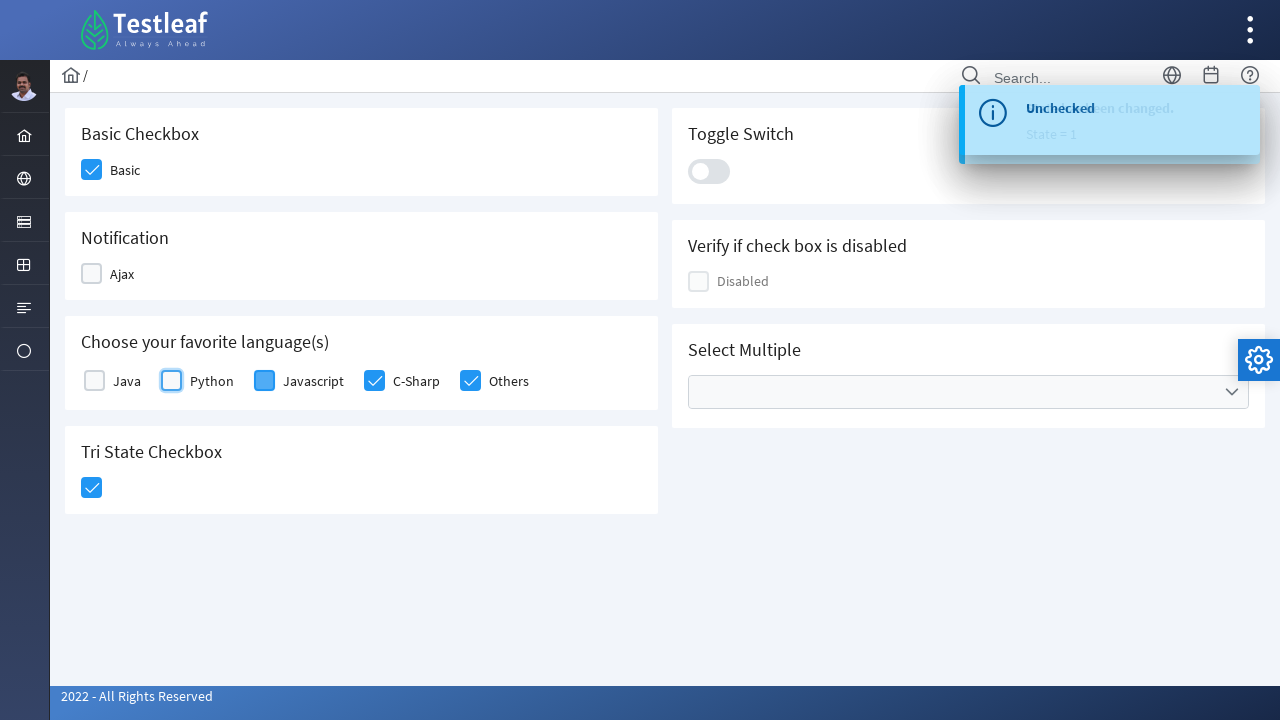

Clicked checkbox 6 to toggle it off at (374, 381) on xpath=(//*[contains(@class, 'ui-chkbox-box')])[6]
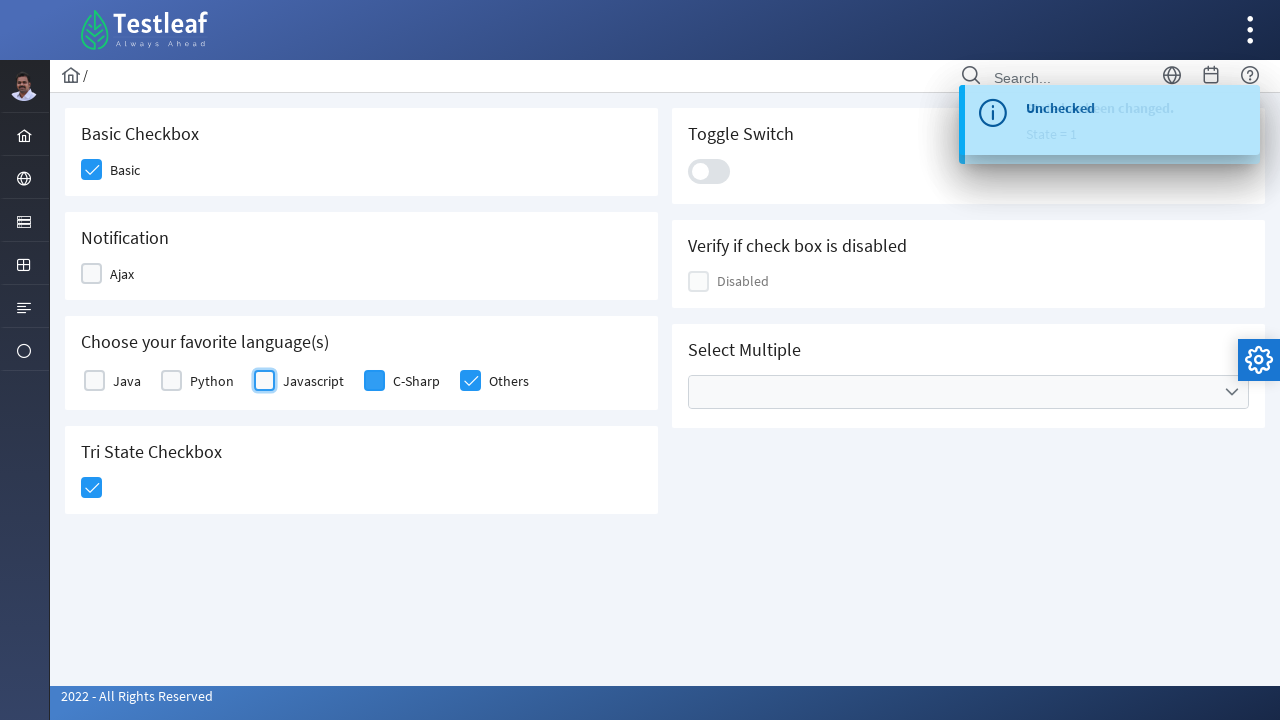

Clicked checkbox 7 to toggle it off at (470, 381) on xpath=(//*[contains(@class, 'ui-chkbox-box')])[7]
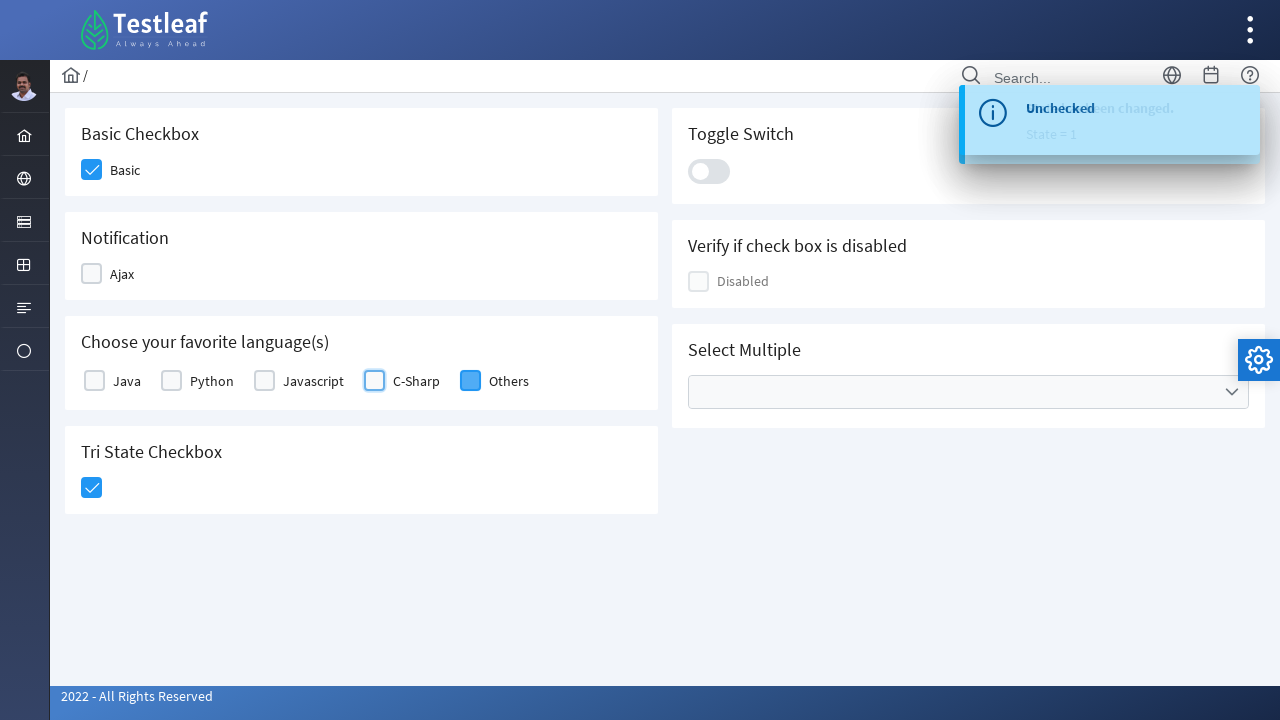

Clicked checkbox 8 to toggle it off at (92, 488) on xpath=(//*[contains(@class, 'ui-chkbox-box')])[8]
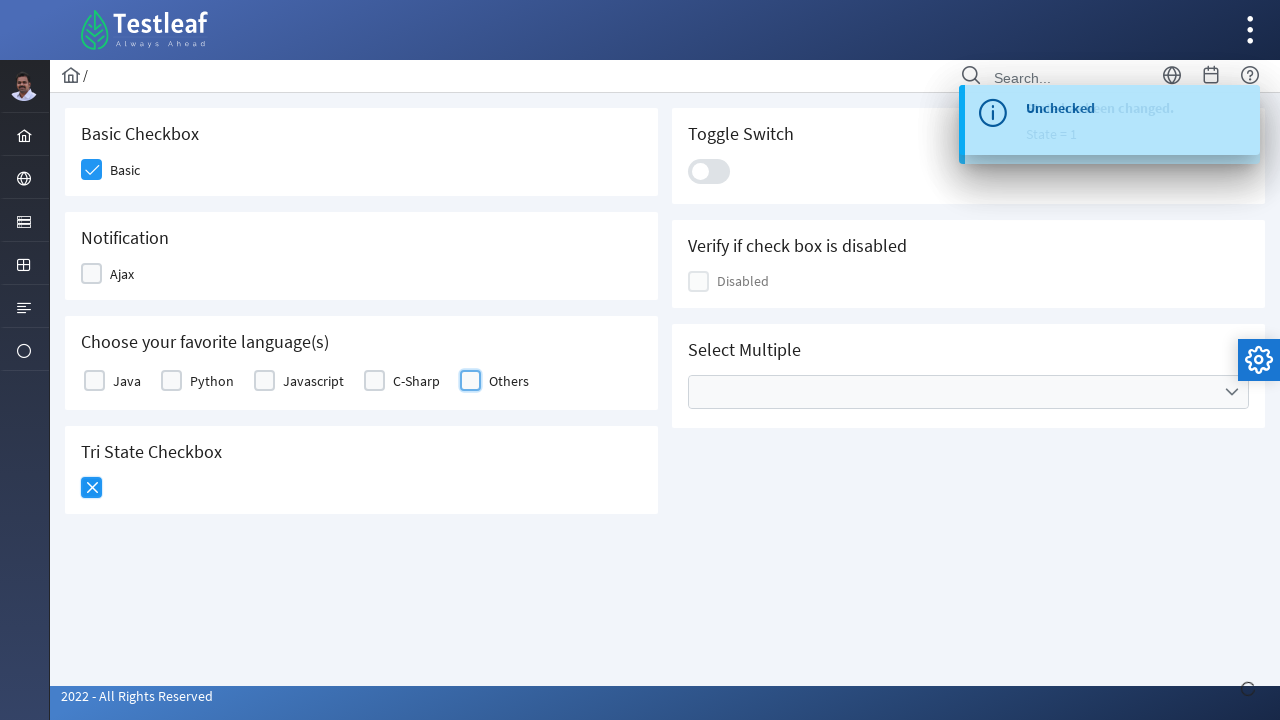

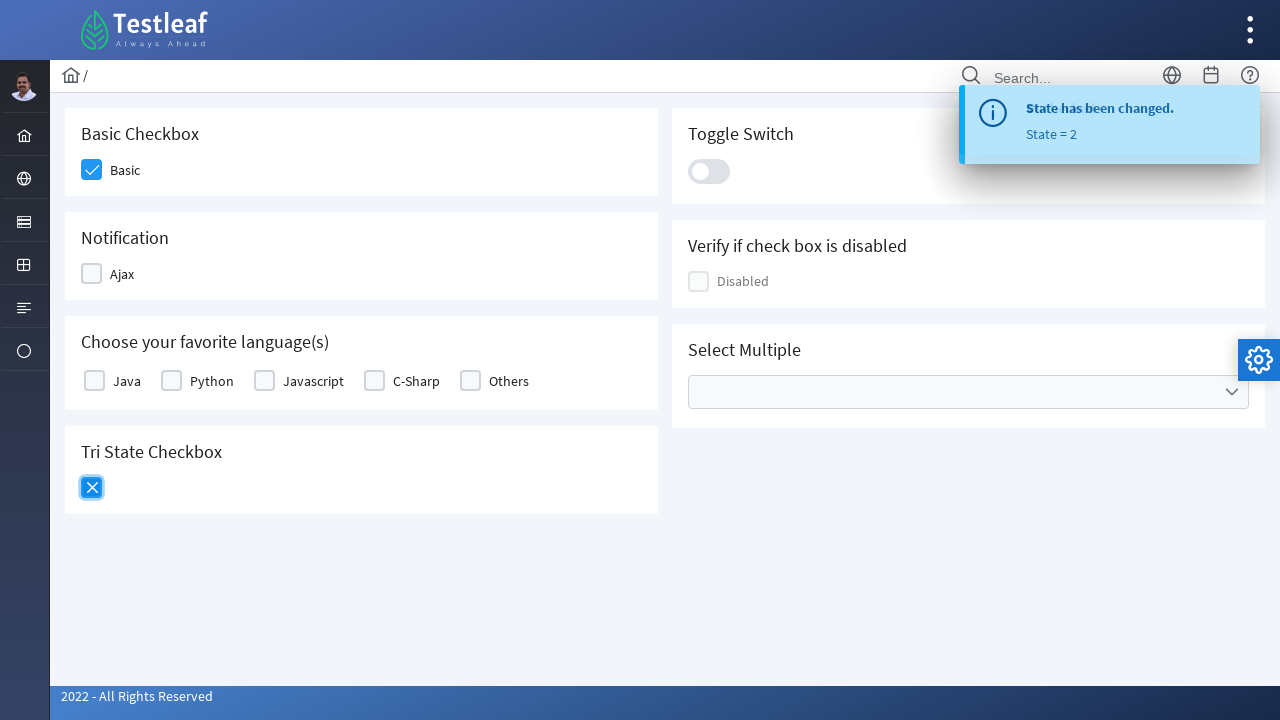